Tests the FAA Airmen Inquiry search form by entering a last name and date of birth, then submitting the search to verify the form functionality.

Starting URL: https://amsrvs.registry.faa.gov/airmeninquiry/Main.aspx

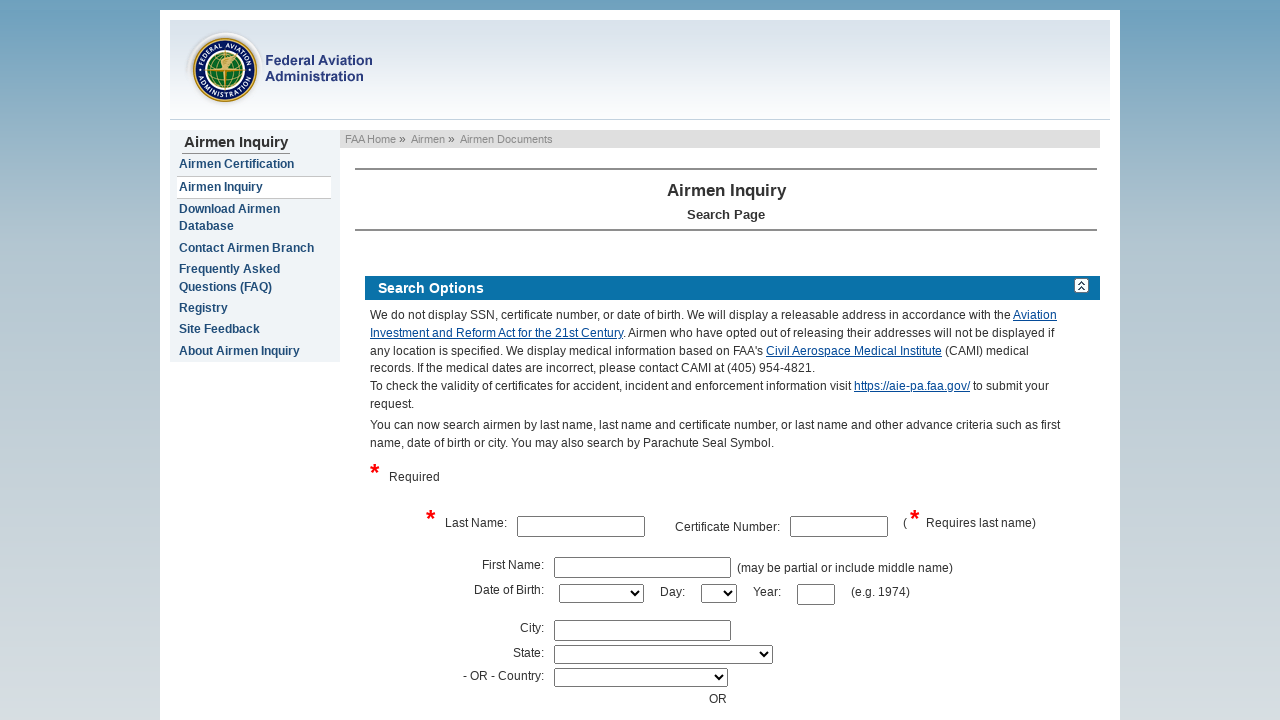

Filled last name field with 'Smith' on input#ctl00_content_ctl01_txtbxLastName
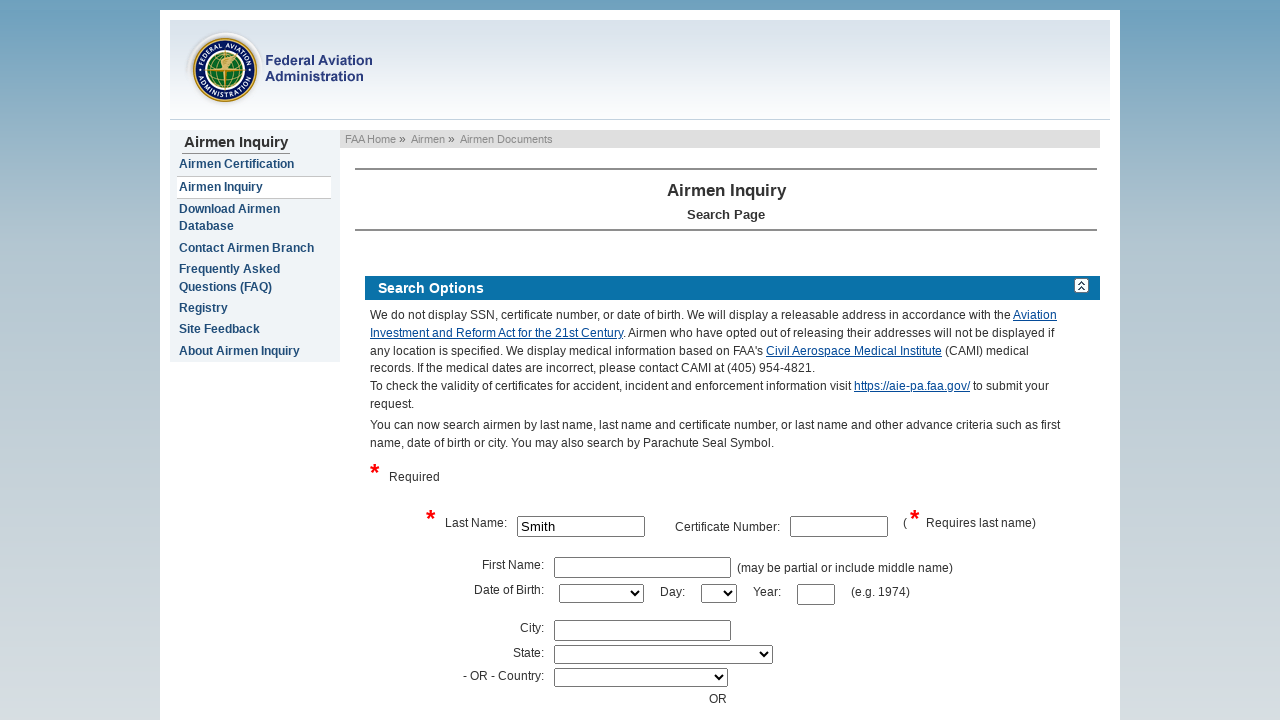

Selected birth month '06' (June) from dropdown on select#ctl00_content_ctl01_ddlSearchBirthMonth
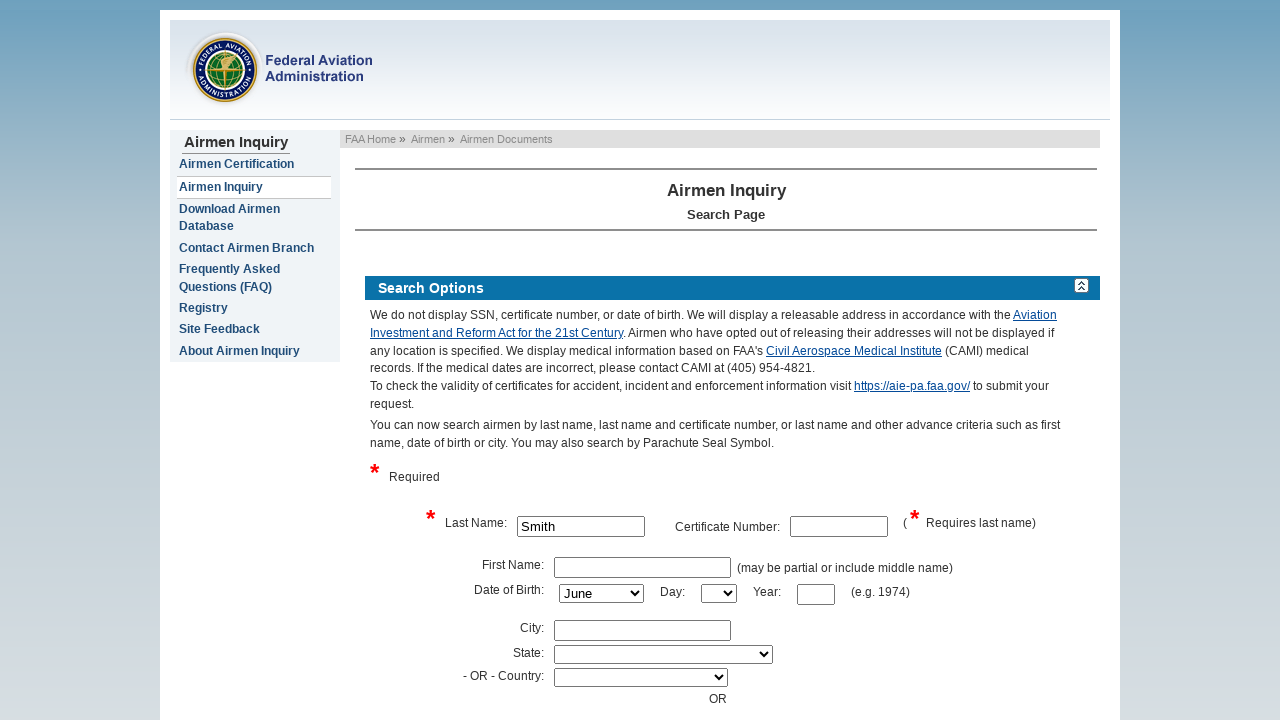

Selected birth day '15' from dropdown on select#ctl00_content_ctl01_ddlSearchBirthDay
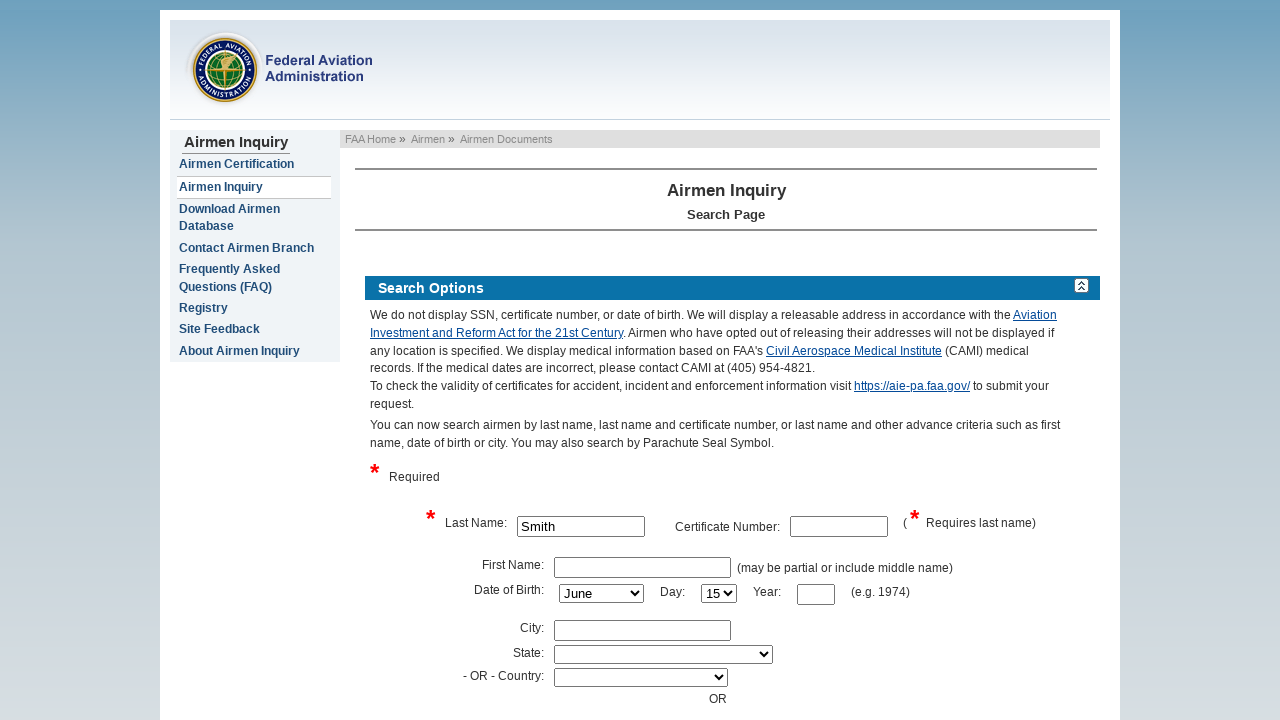

Filled birth year field with '1985' on input#ctl00_content_ctl01_txtbxSearchBirthYear
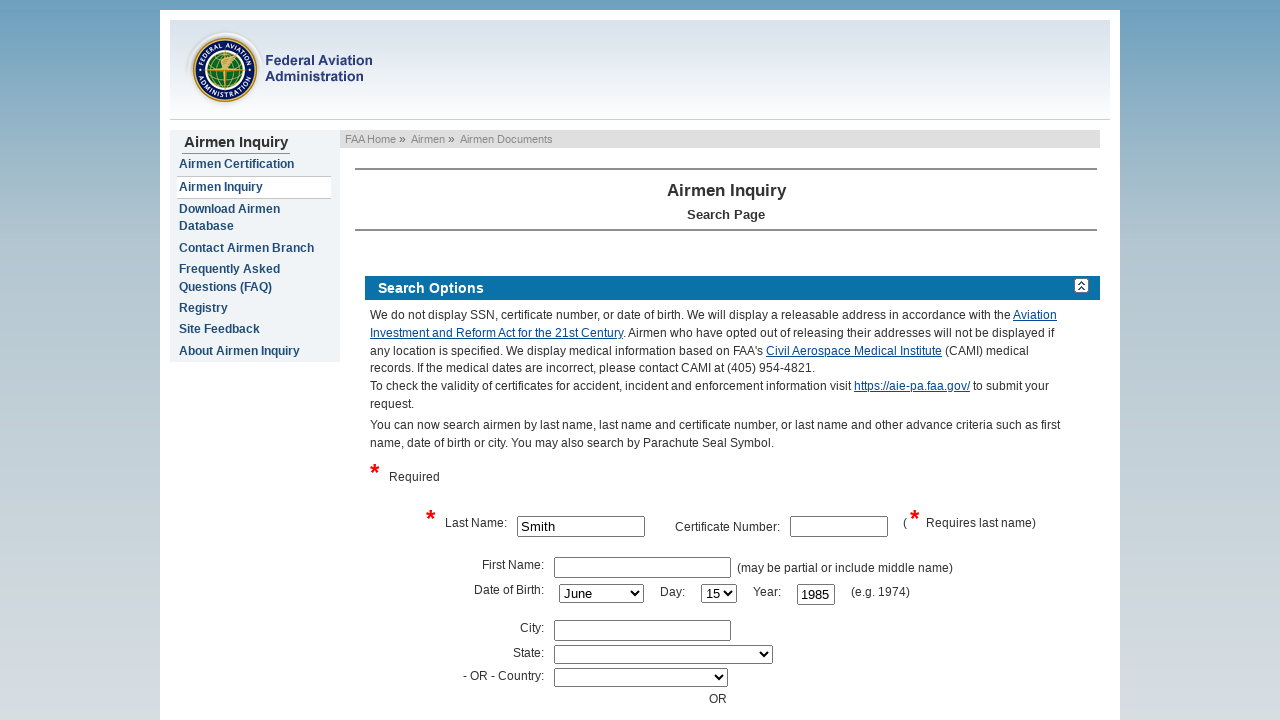

Clicked search button to submit FAA Airmen Inquiry form at (692, 360) on input#ctl00_content_ctl01_btnSearch
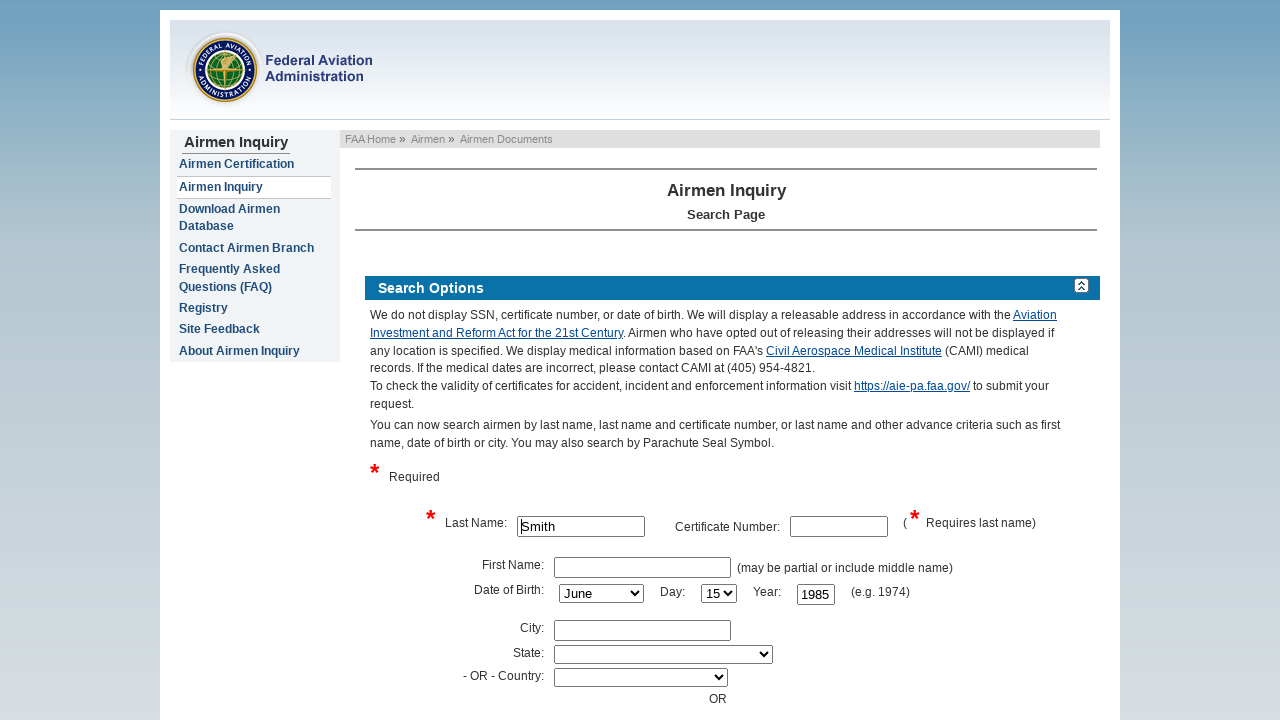

Search results loaded after network idle
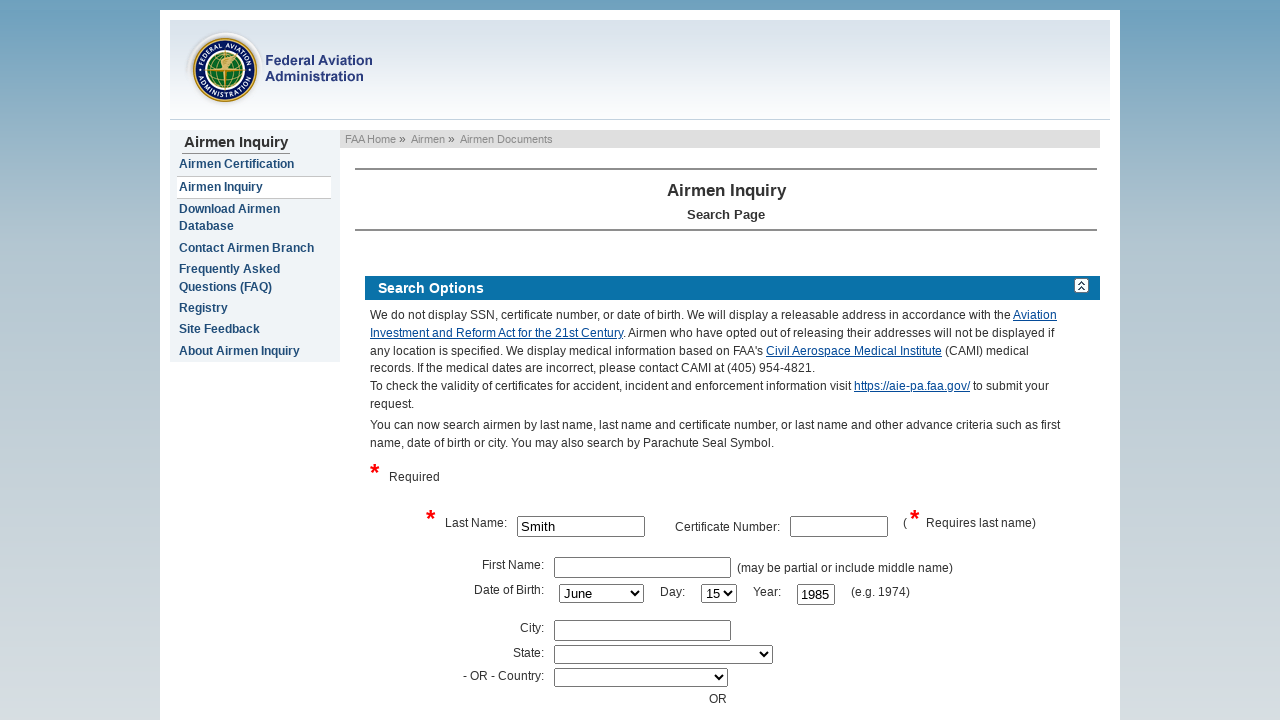

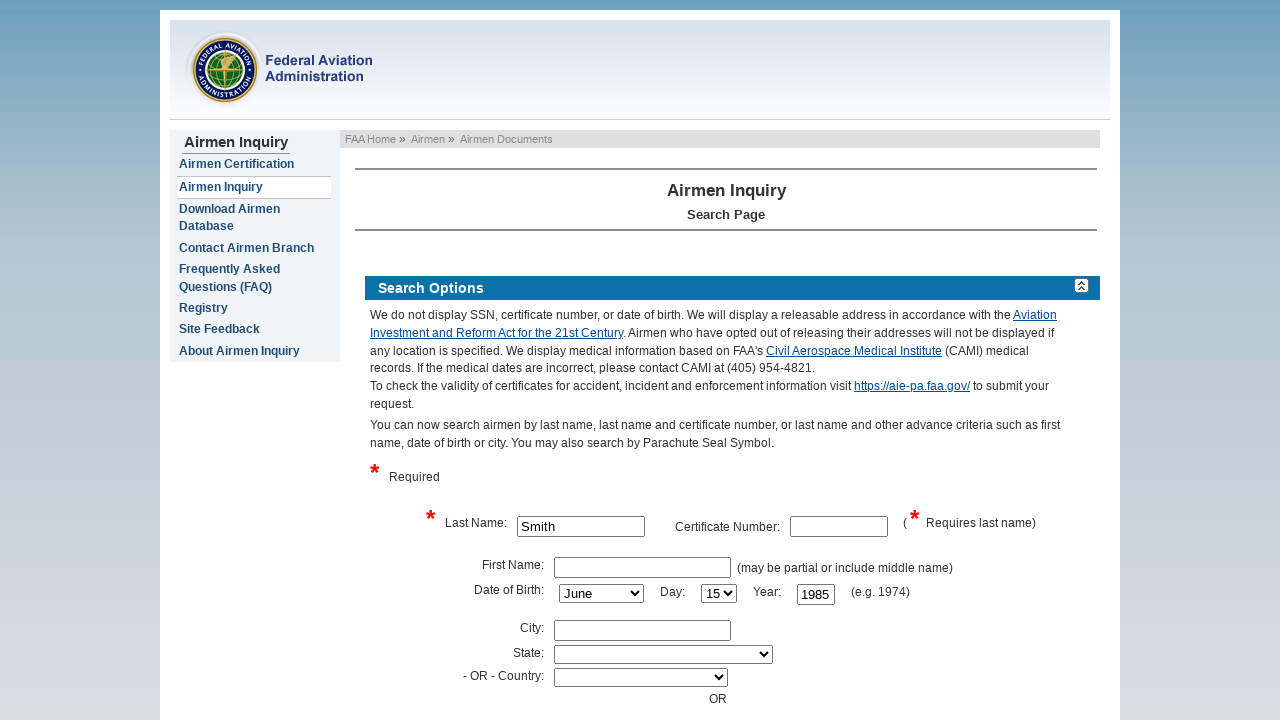